Navigates to the Automation Practice page and verifies the presence of an element with id 'opentab' that contains a link

Starting URL: https://rahulshettyacademy.com/AutomationPractice/

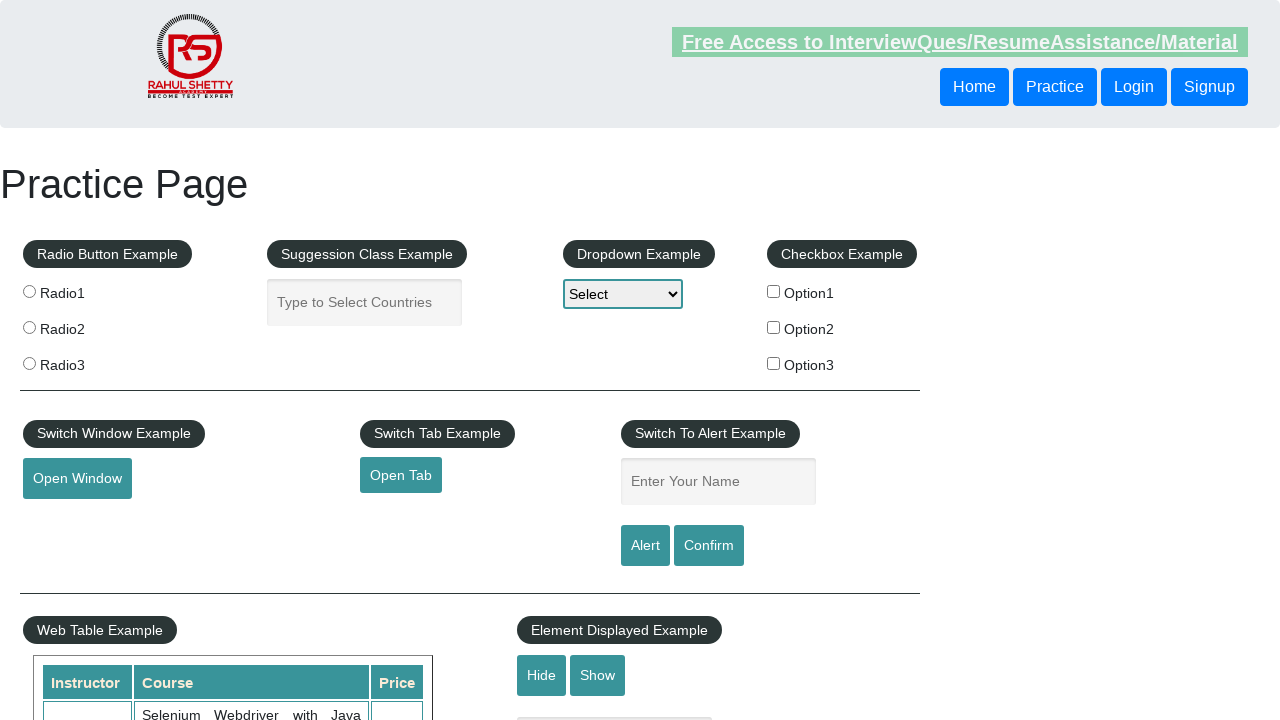

Navigated to Automation Practice page
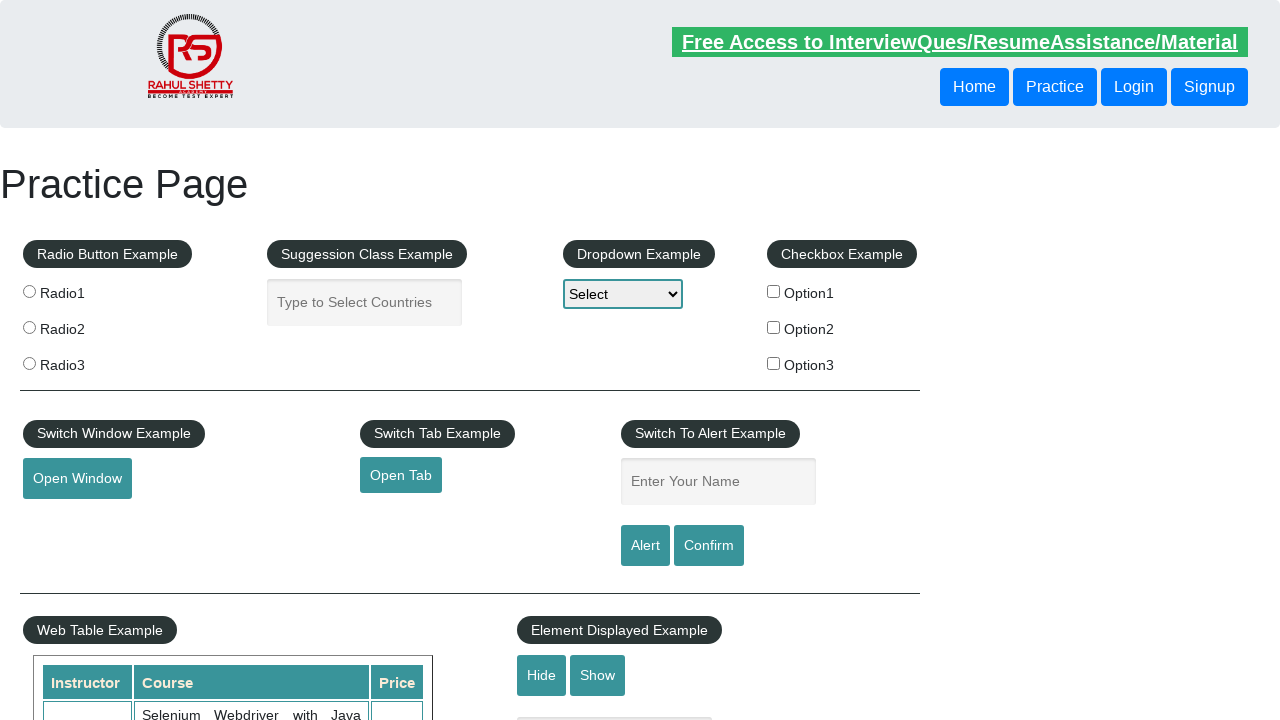

Element with id 'opentab' is present and visible
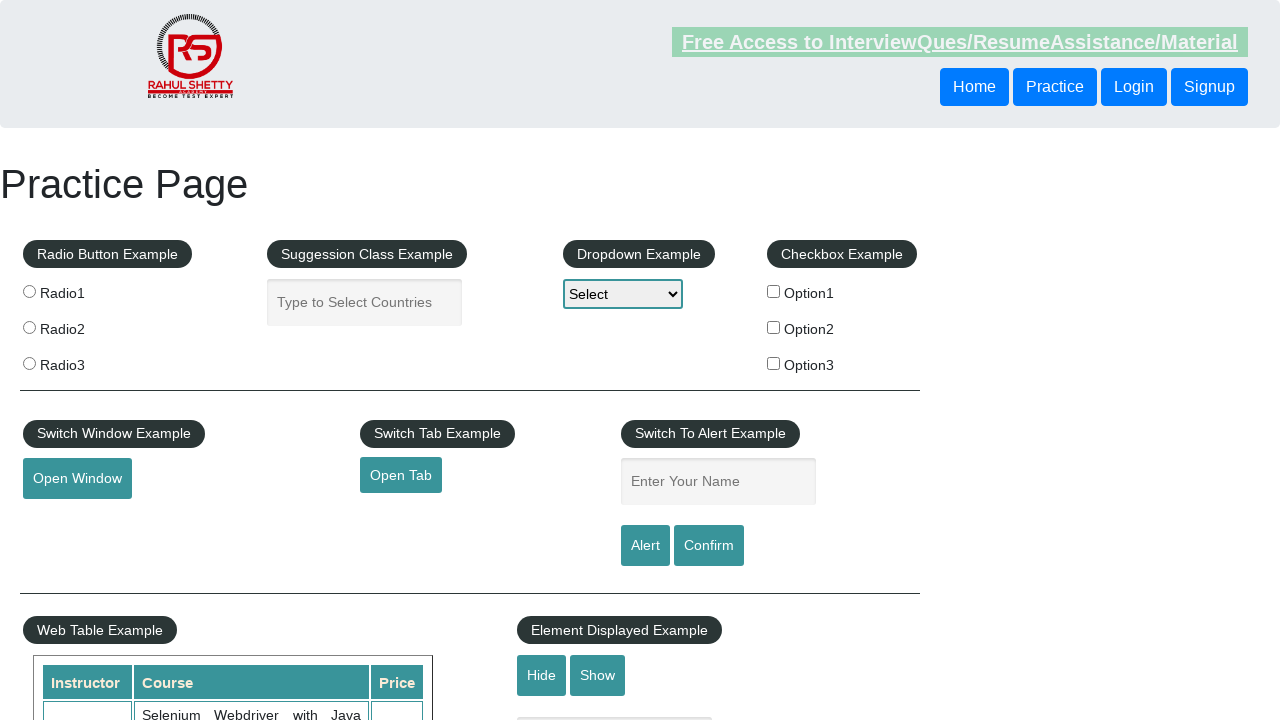

Retrieved href attribute from opentab element: https://www.qaclickacademy.com
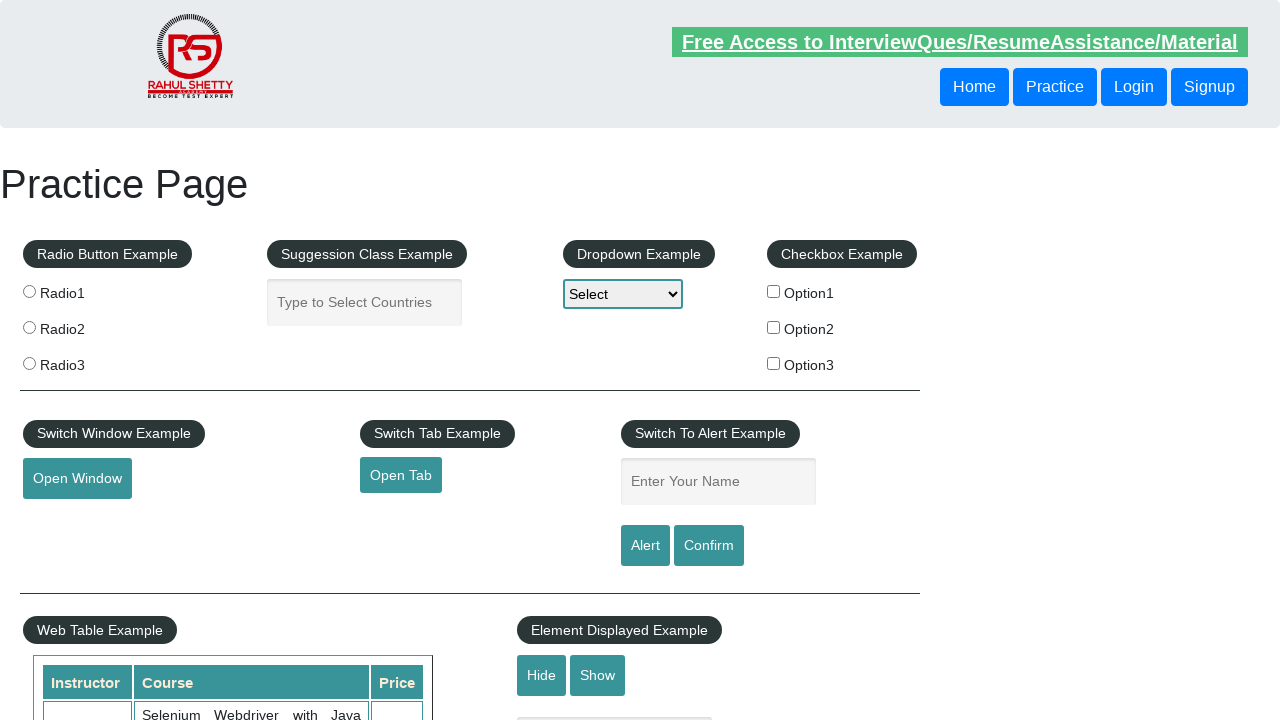

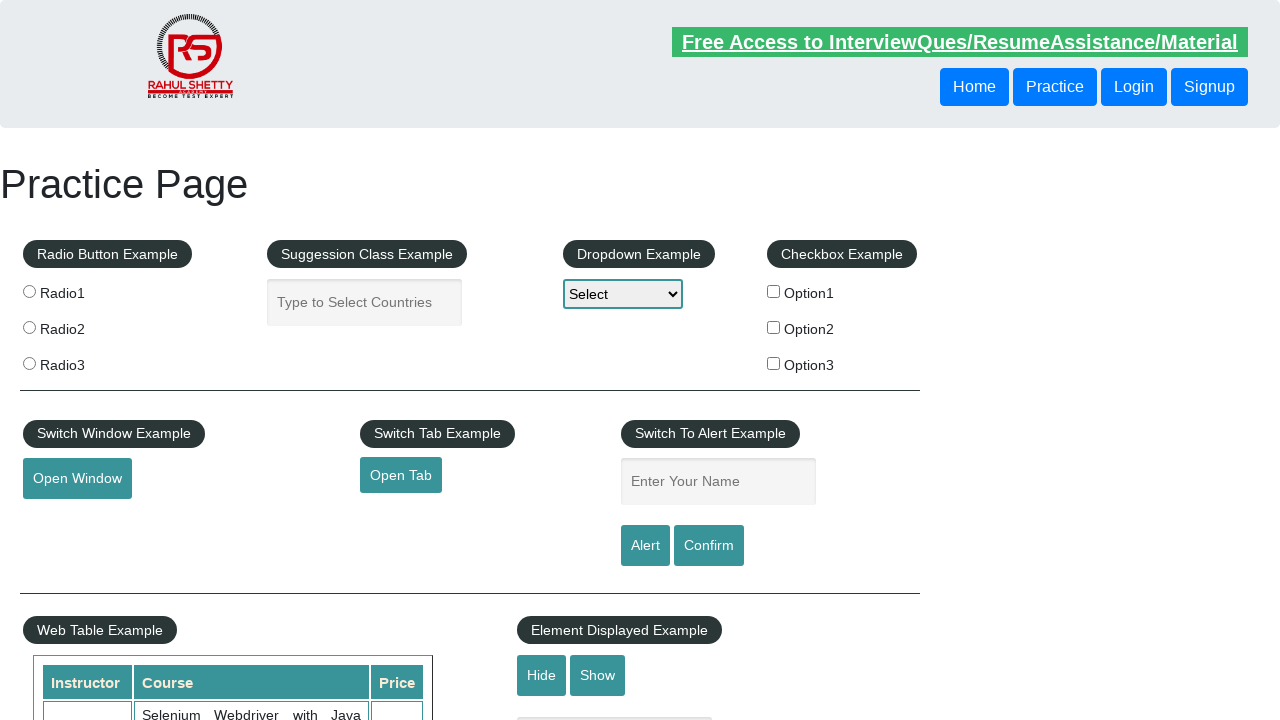